Selects a specific birth date (July 23, 1992) from year, month, and day dropdowns and verifies the selections

Starting URL: https://practice.cydeo.com/dropdown

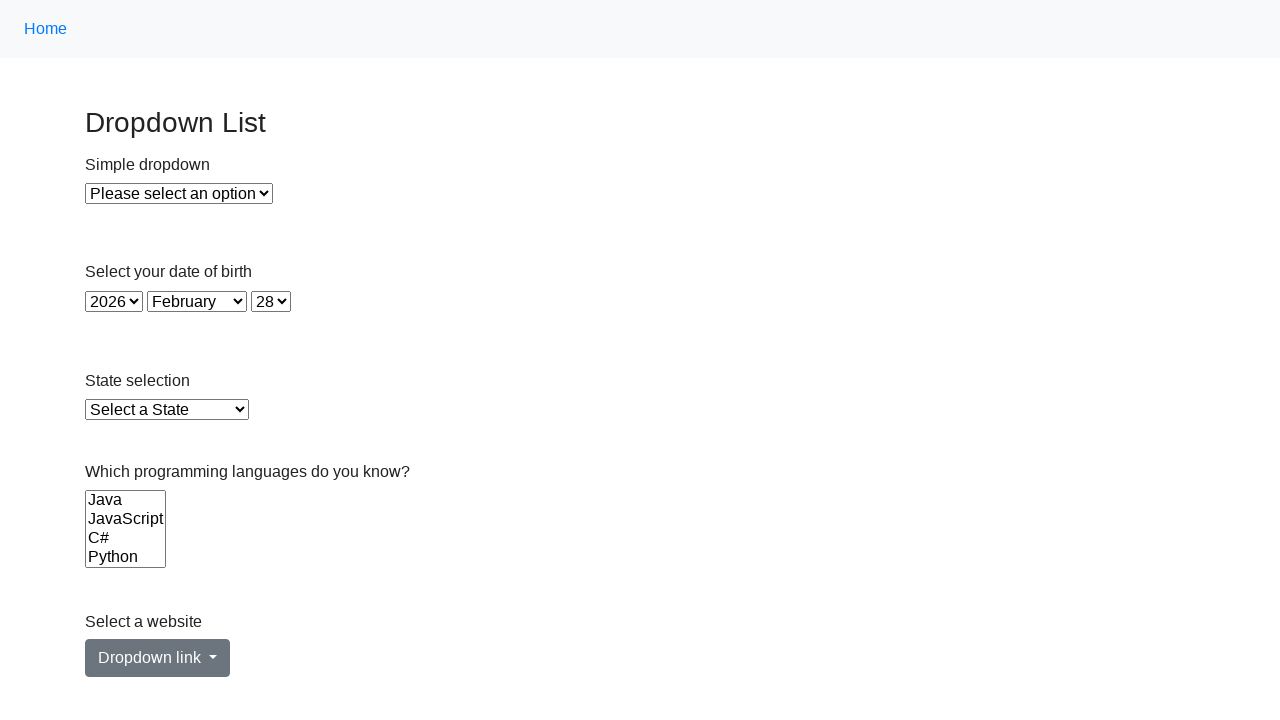

Selected year 1992 from year dropdown on #year
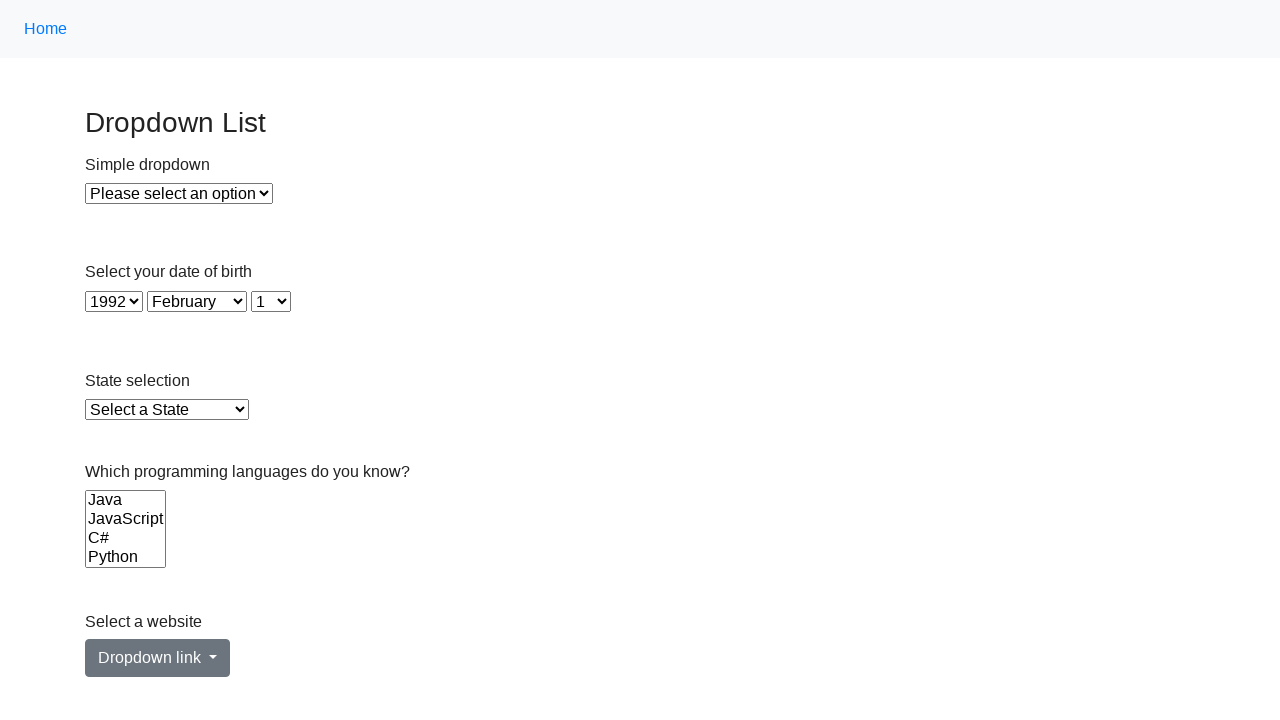

Selected month 7 (July) from month dropdown on #month
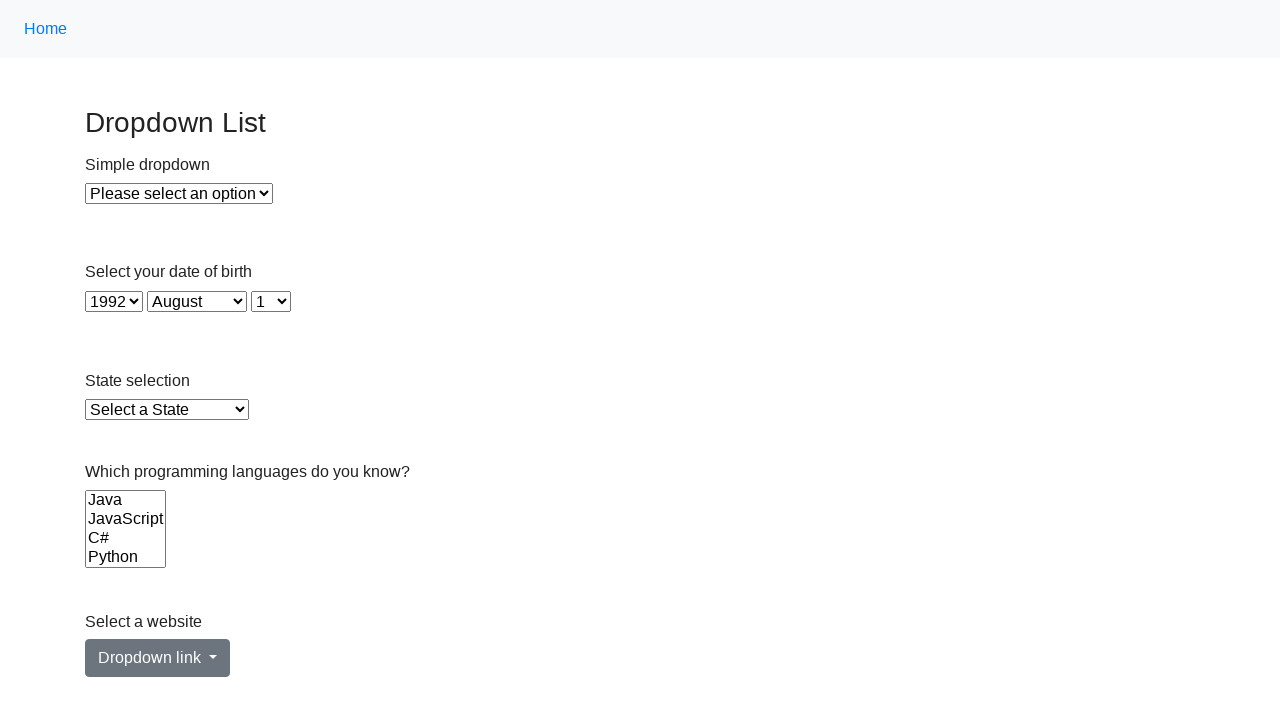

Selected day 23 from day dropdown on #day
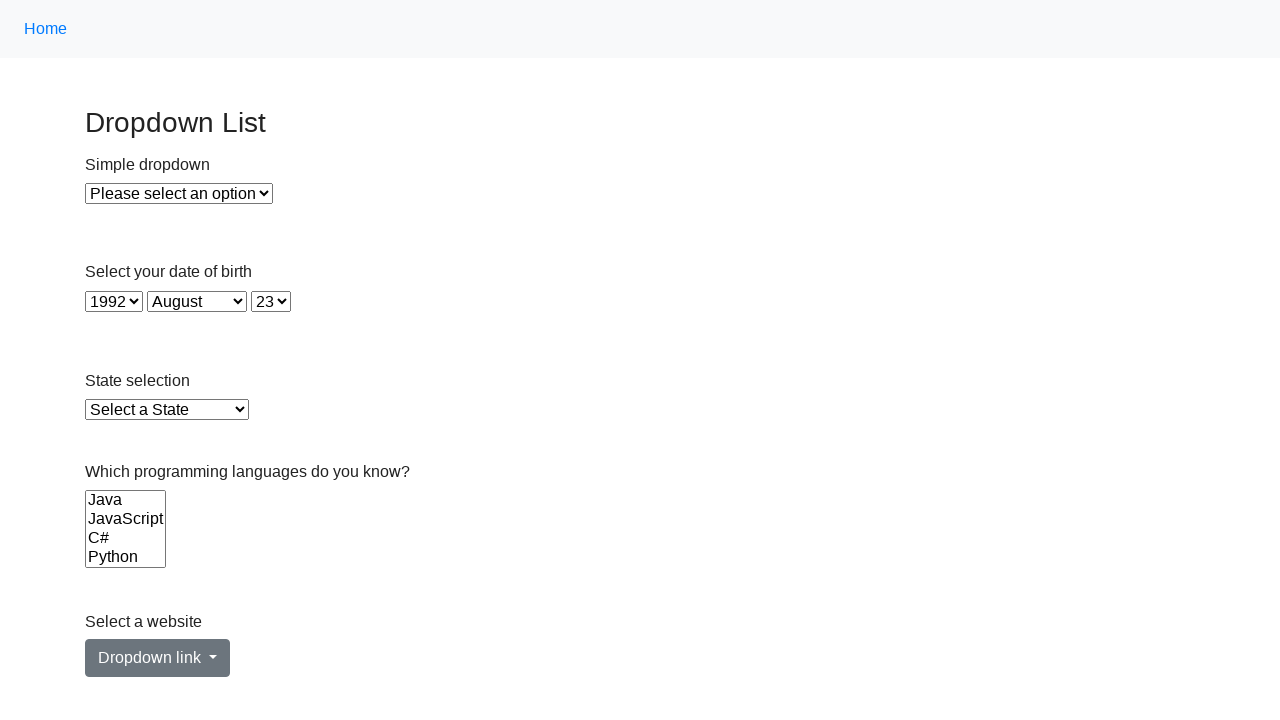

Verified year selection is 1992
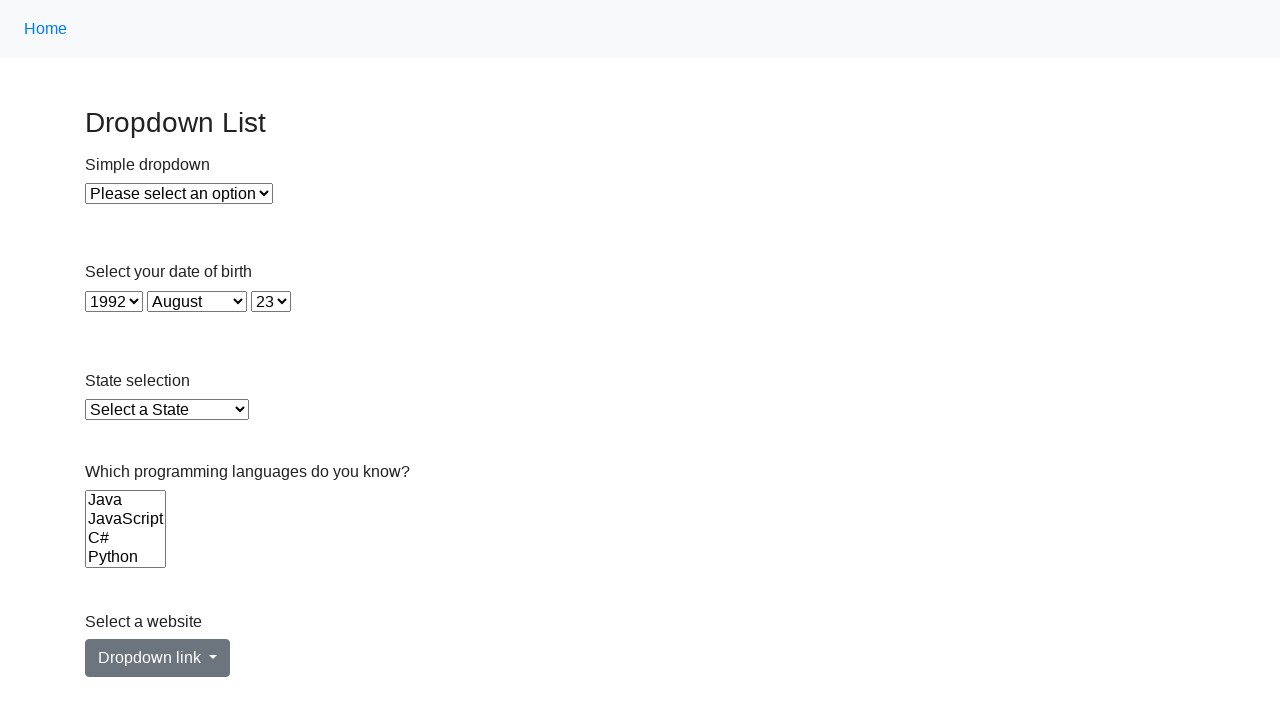

Verified month selection is 7 (July)
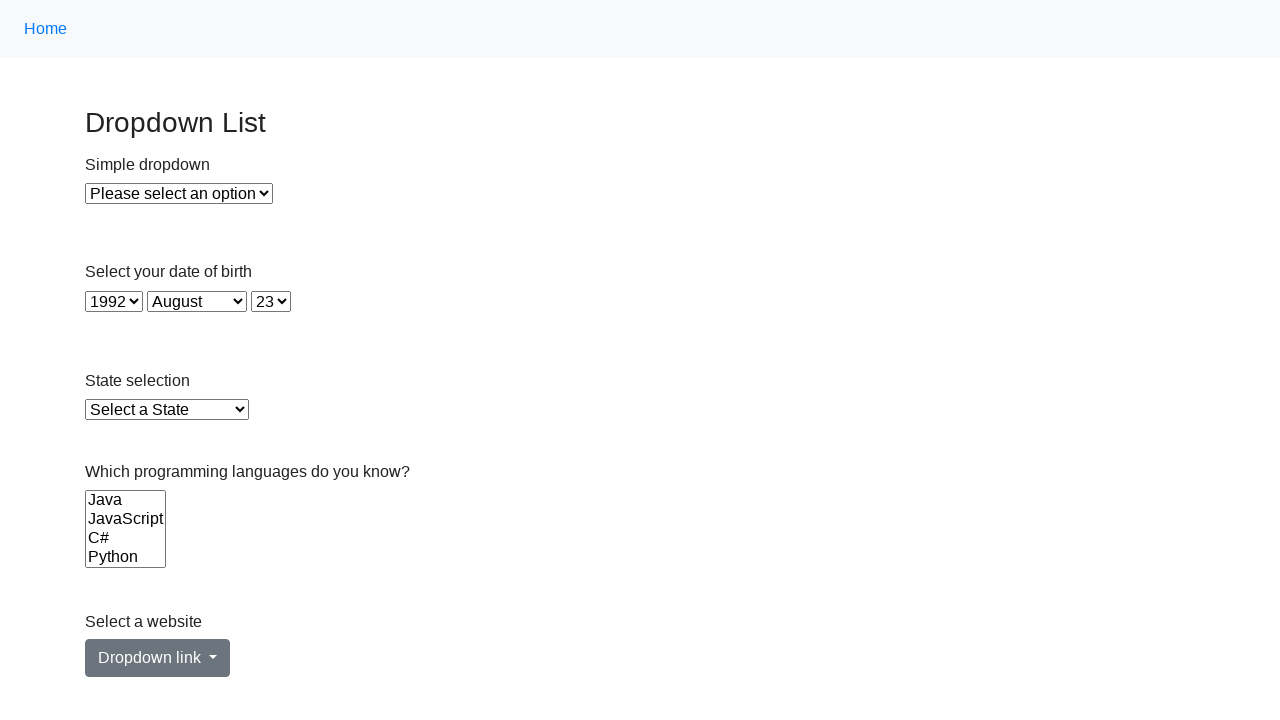

Verified day selection is 23
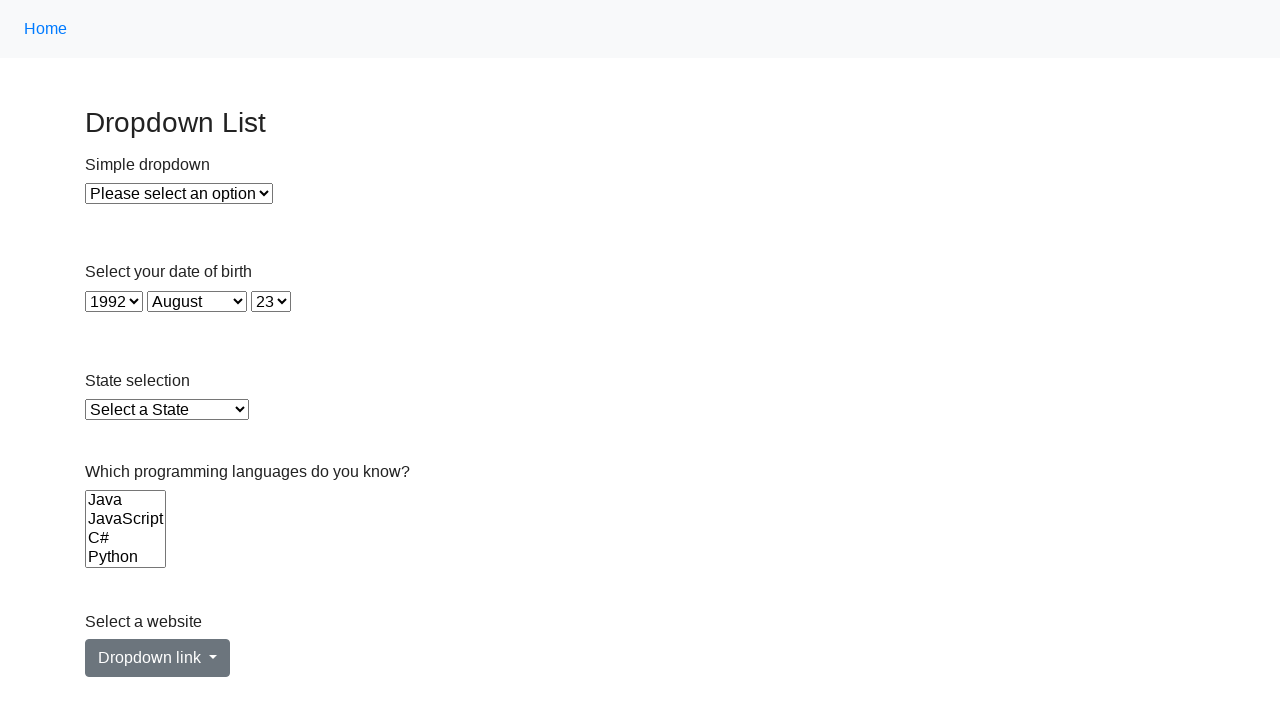

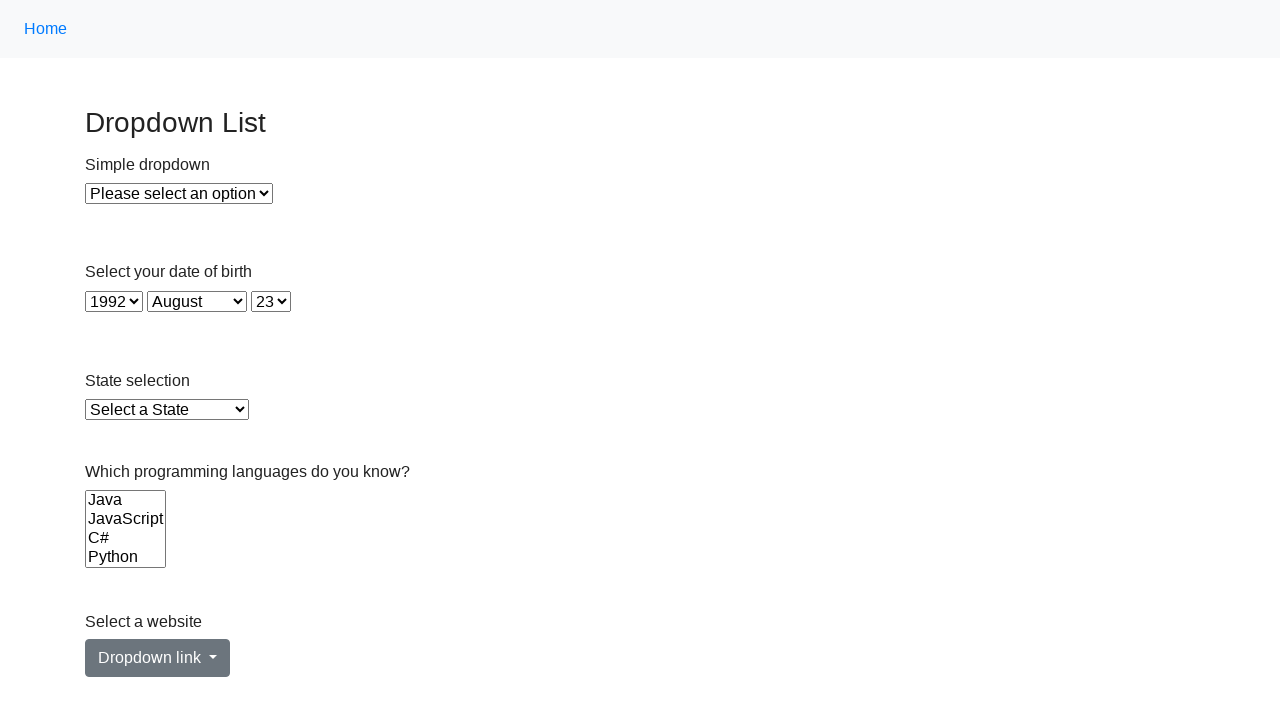